Tests radio button selection by iterating through all radio buttons on a registration page and checking each one

Starting URL: https://demo.automationtesting.in/Register.html

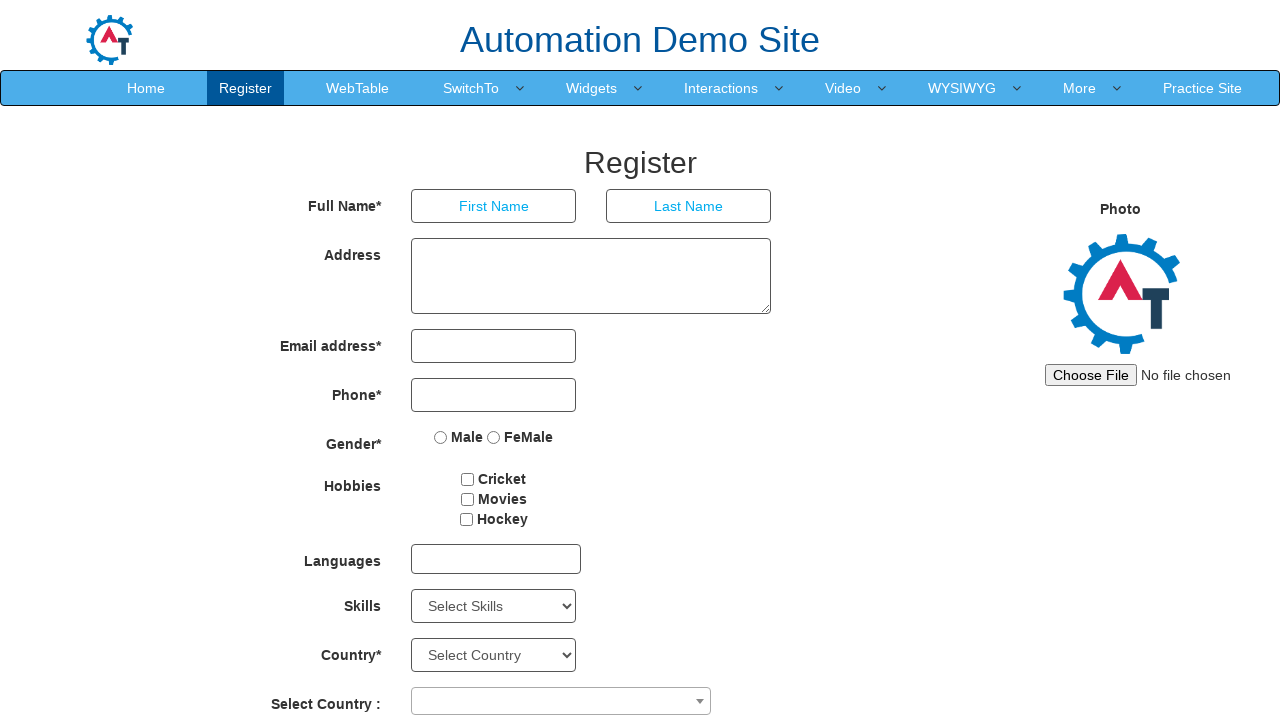

Waited for radio buttons to load on registration page
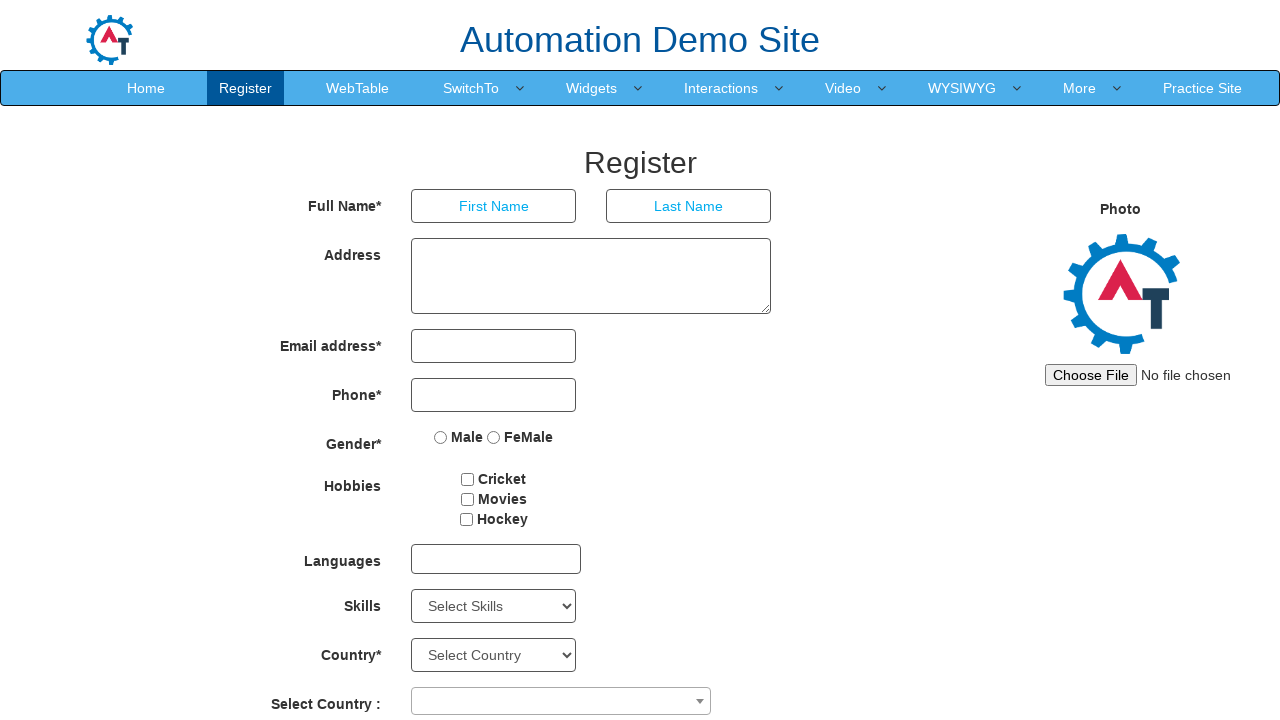

Located all radio button elements on the page
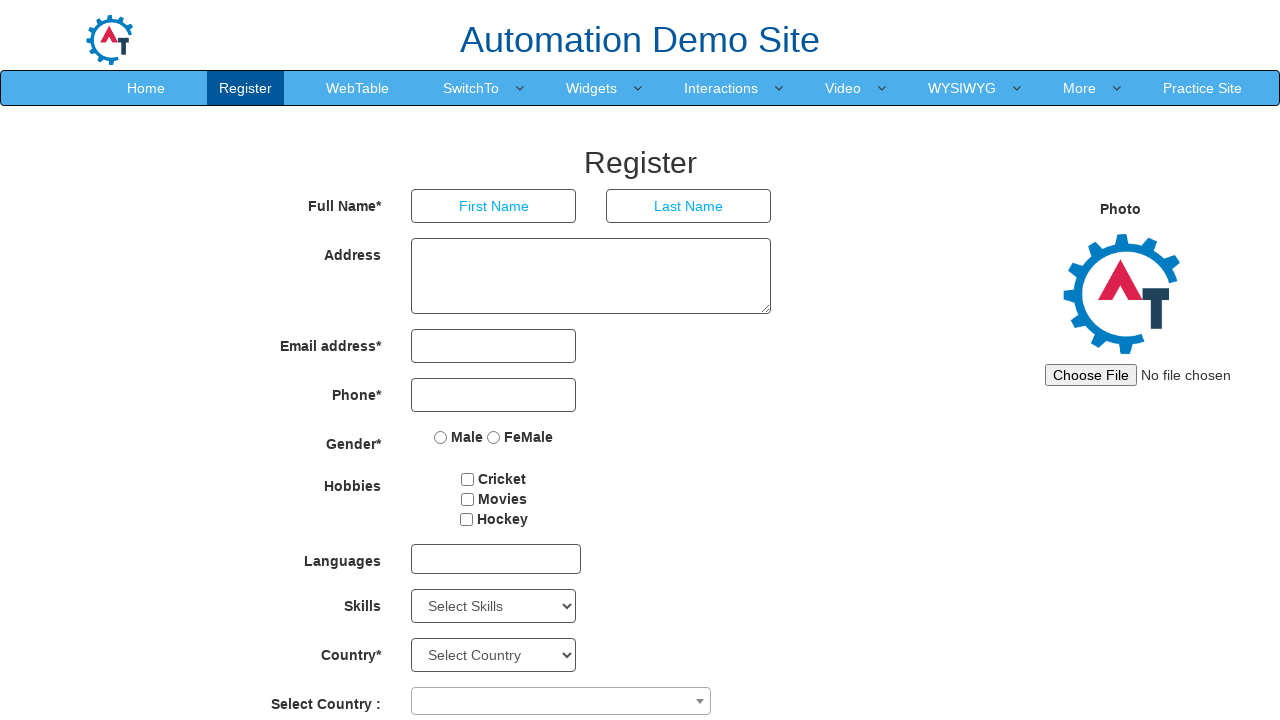

Counted 2 radio buttons on the page
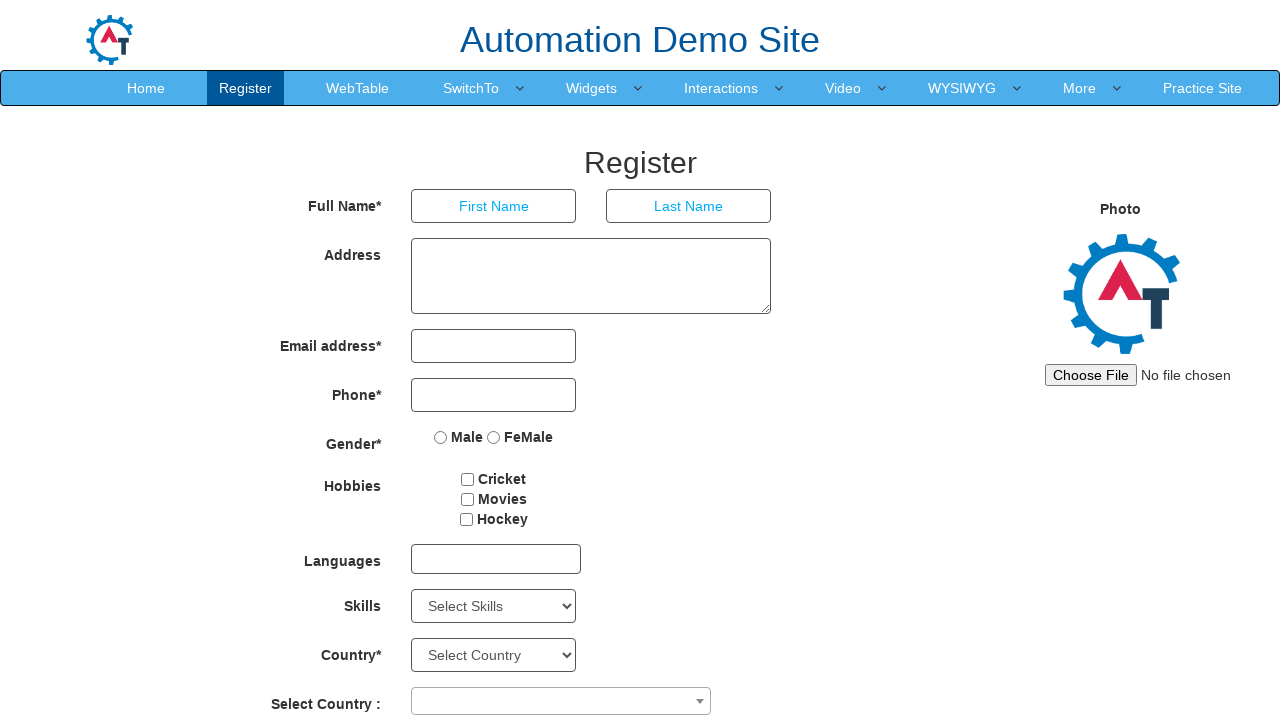

Selected radio button 1 of 2 at (441, 437) on input[type="radio"] >> nth=0
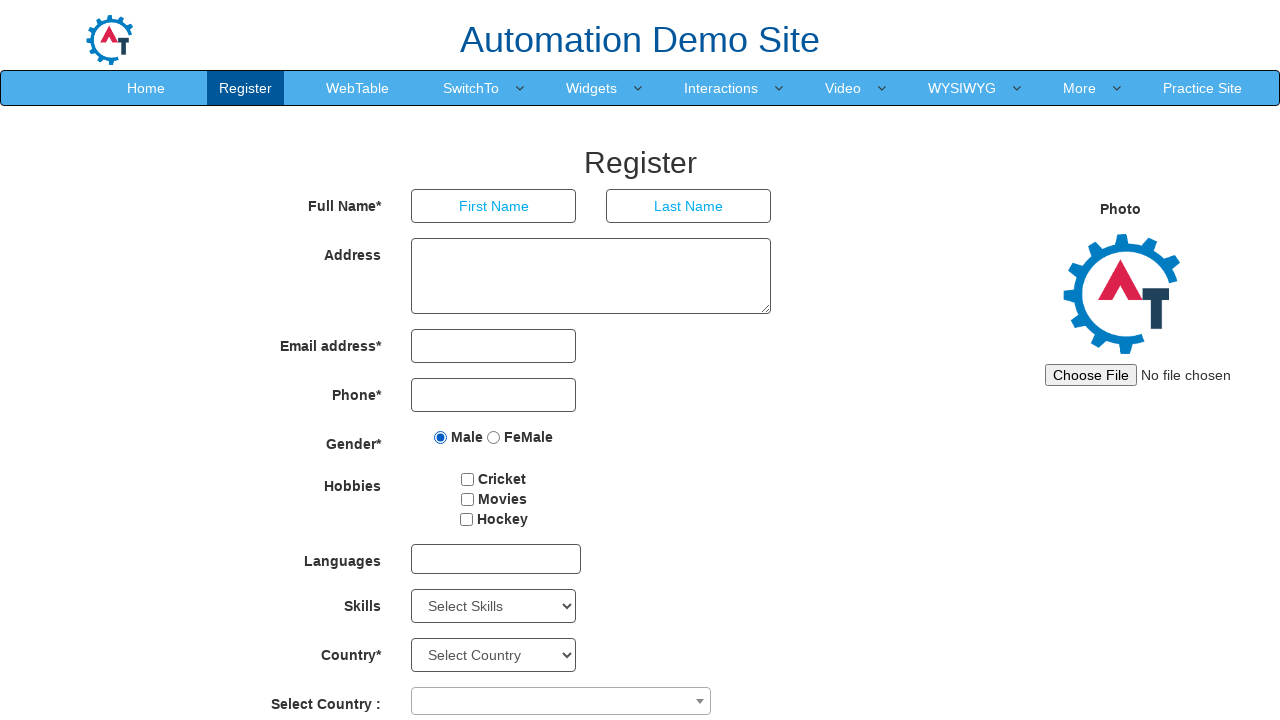

Selected radio button 2 of 2 at (494, 437) on input[type="radio"] >> nth=1
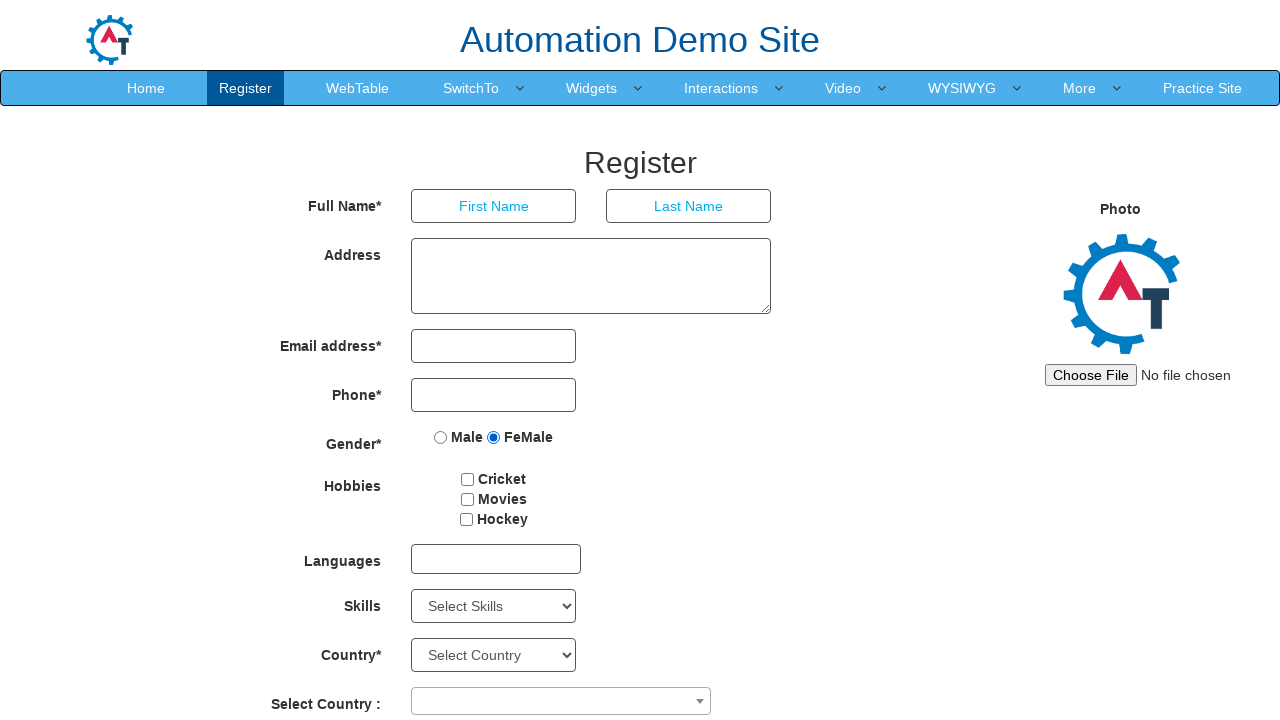

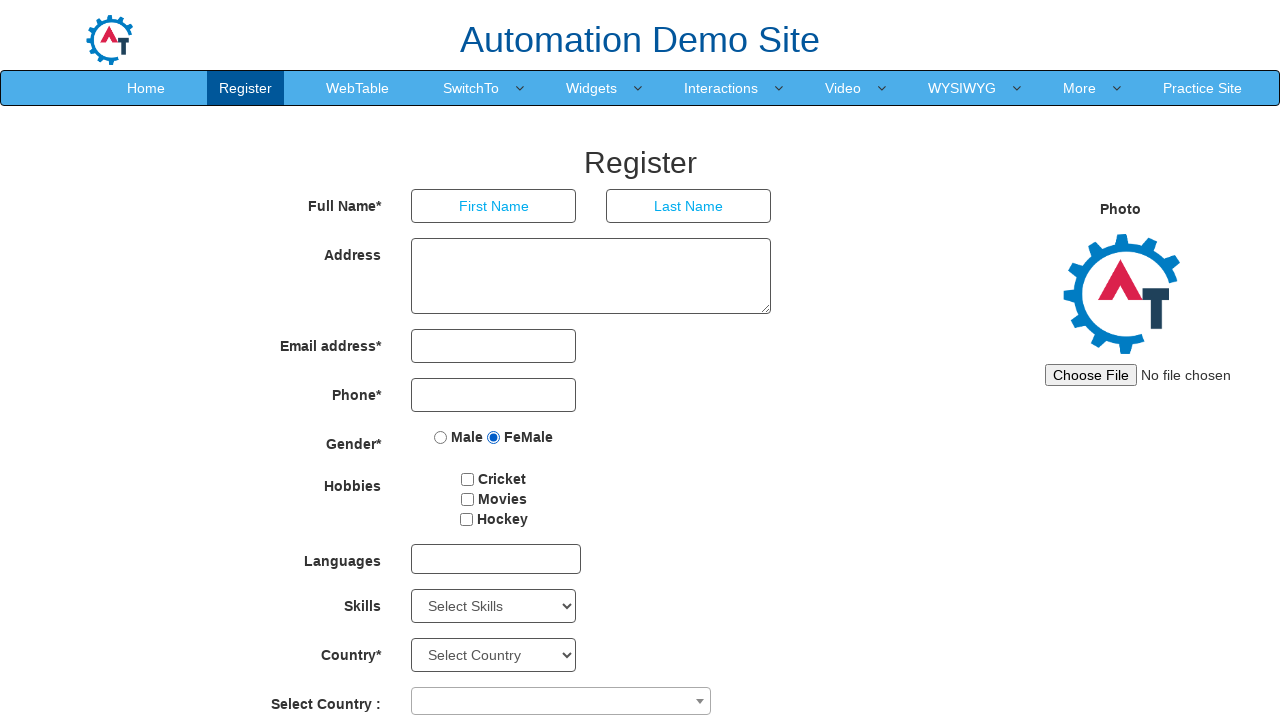